Tests various click actions including buttons, radio buttons, and checkboxes with check/uncheck operations

Starting URL: https://testautomationpractice.blogspot.com/

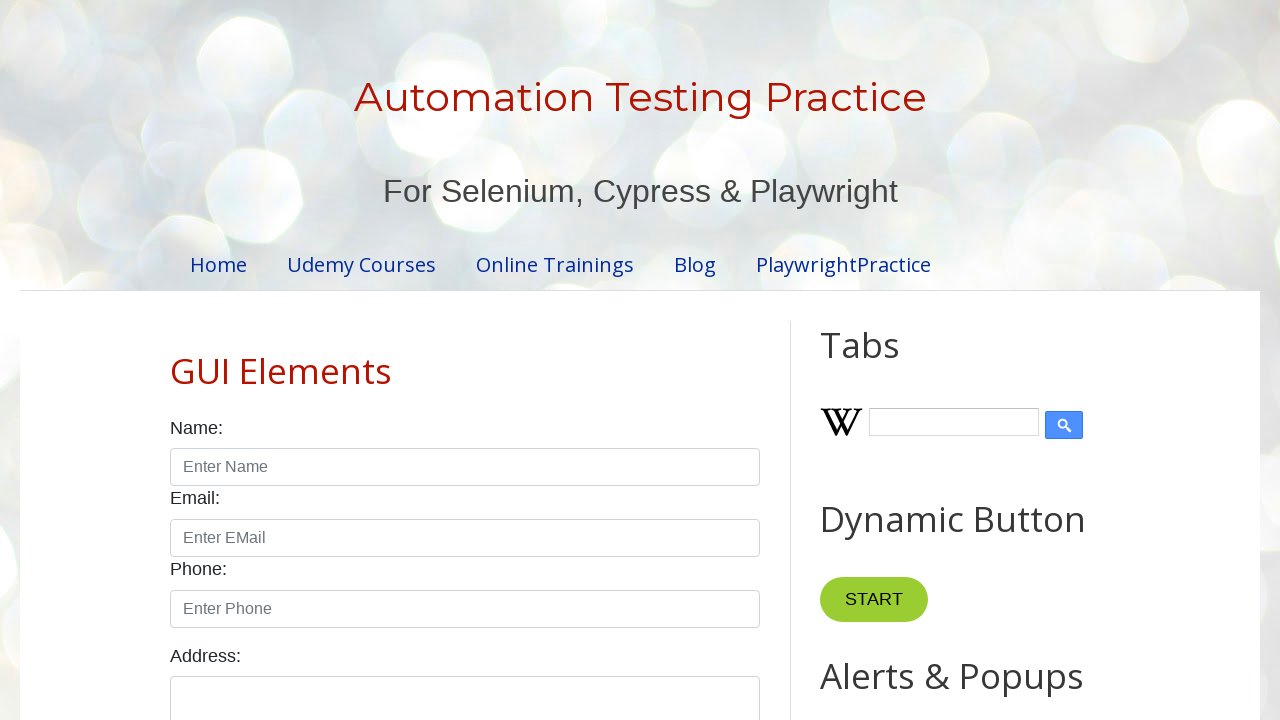

Clicked first input button in product table at (651, 361) on (//*[@id="productTable"]//input)[1]
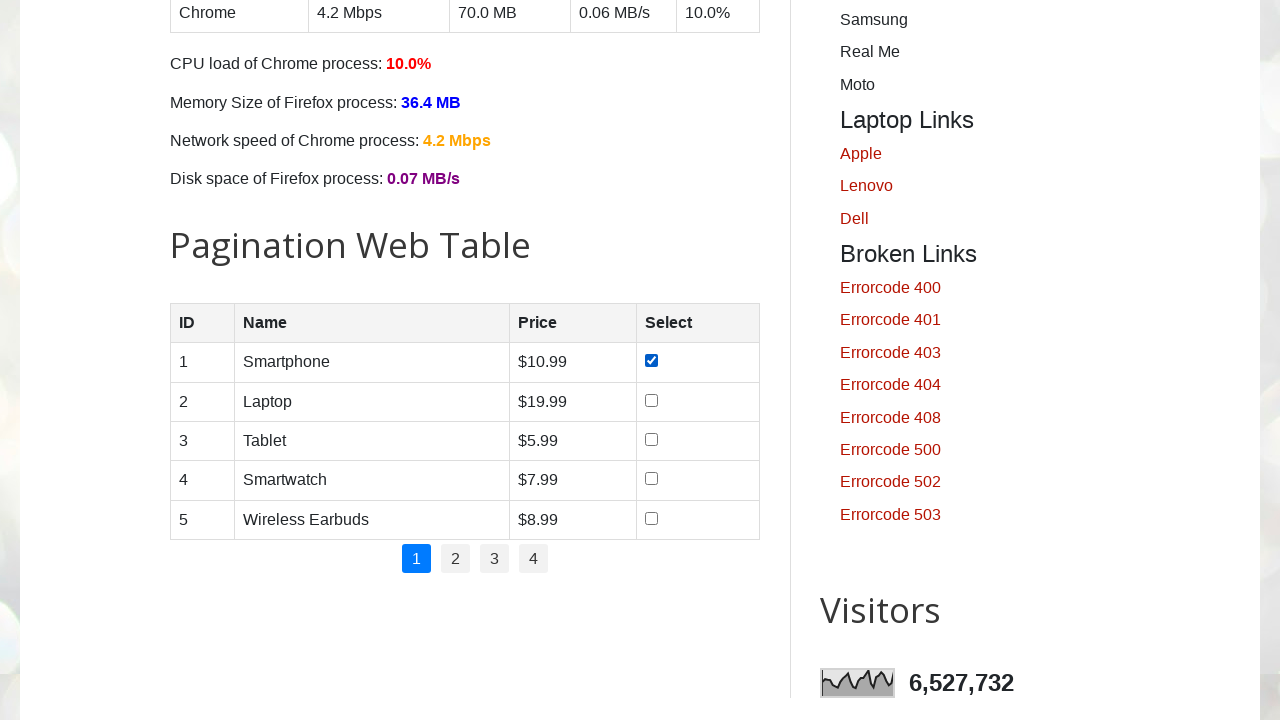

Clicked second input button in product table at (651, 400) on (//*[@id="productTable"]//input)[2]
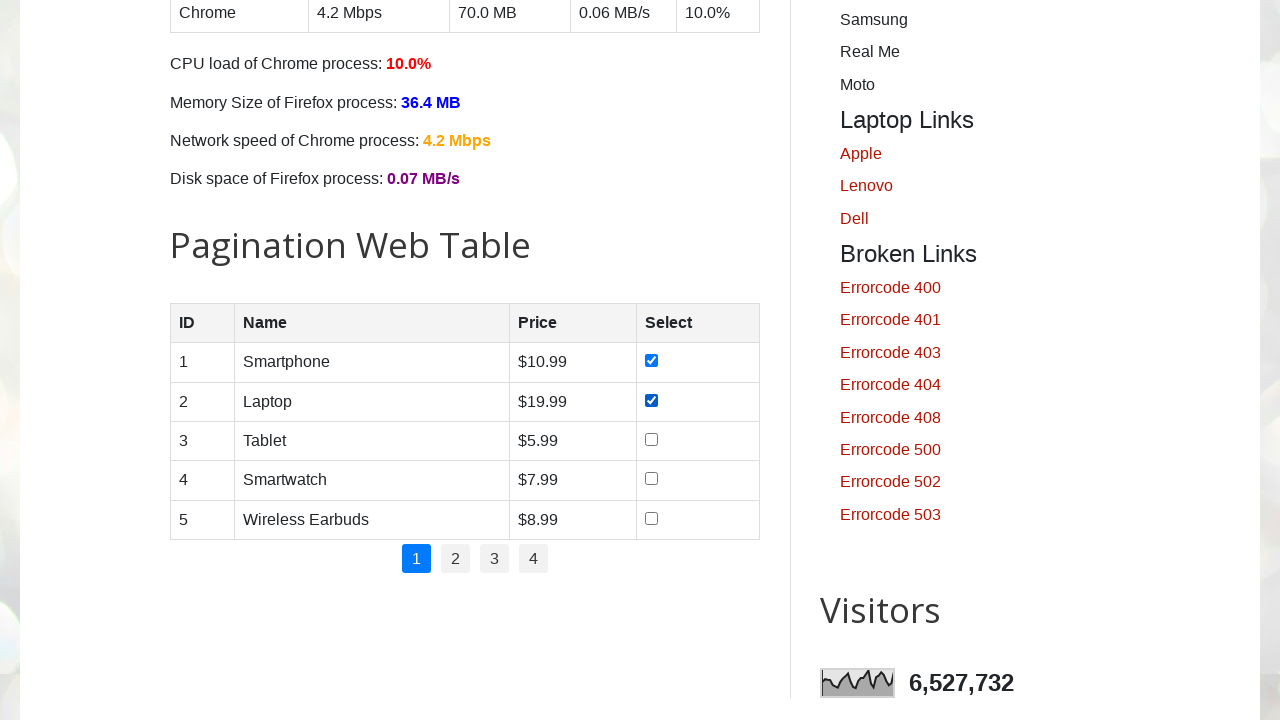

Checked male radio button at (176, 360) on [id="male"]
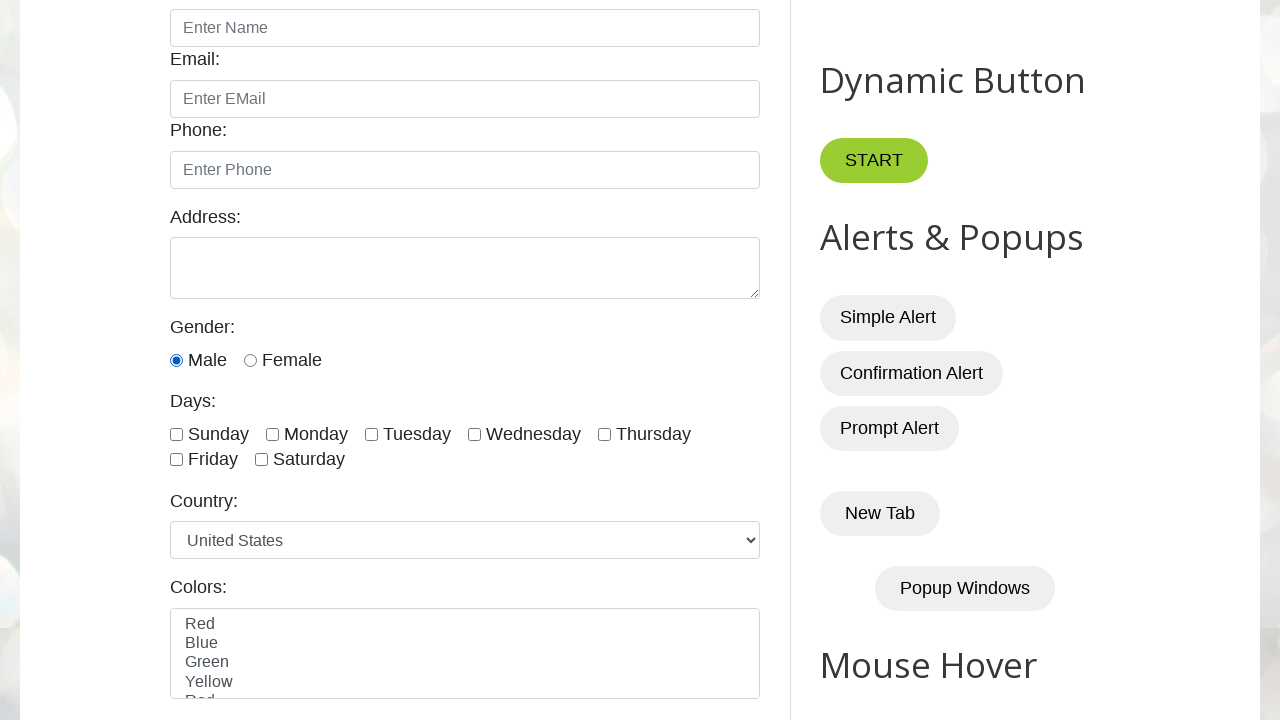

Checked female radio button at (250, 360) on [id="female"]
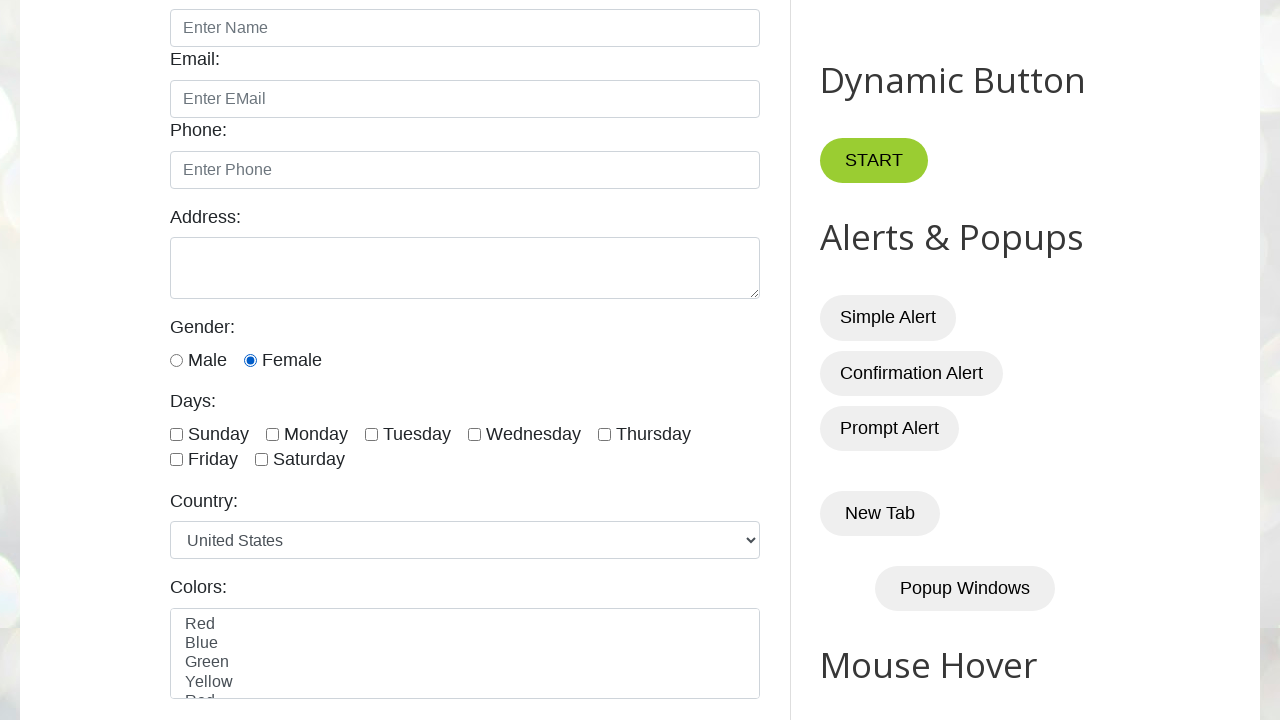

Checked Sunday checkbox at (176, 434) on [id="sunday"]
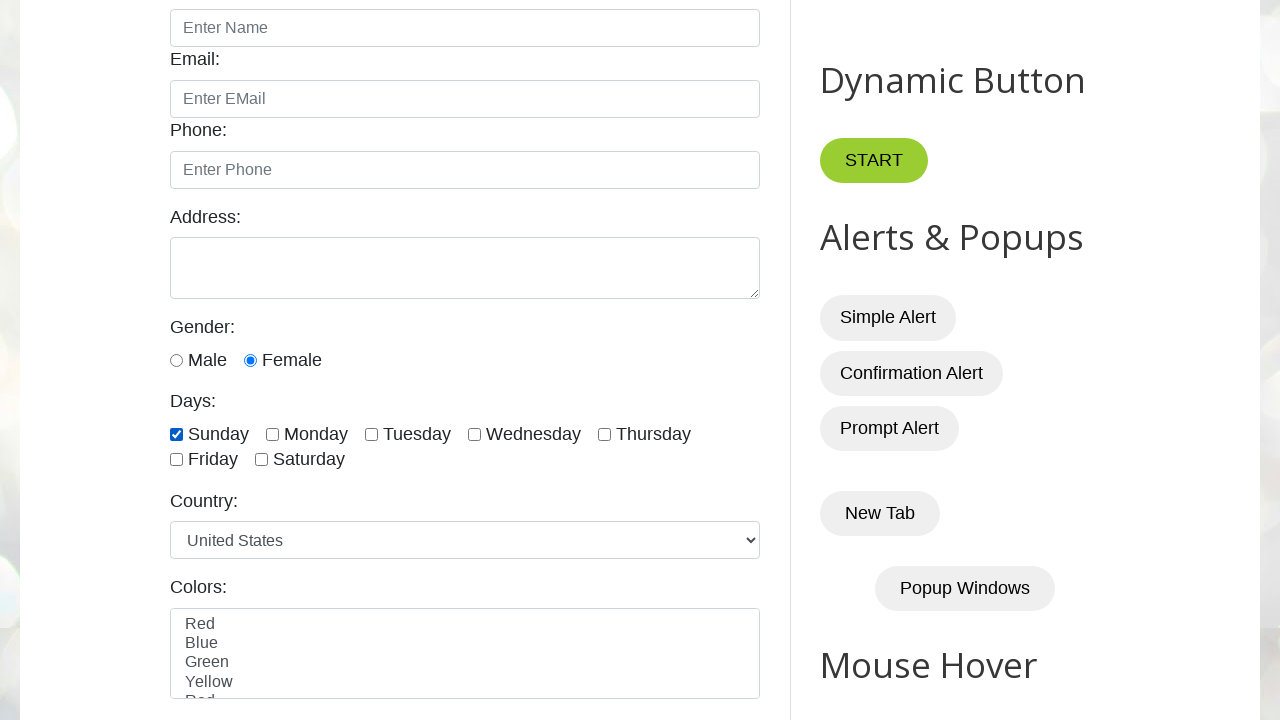

Checked Monday checkbox at (272, 434) on [id="monday"]
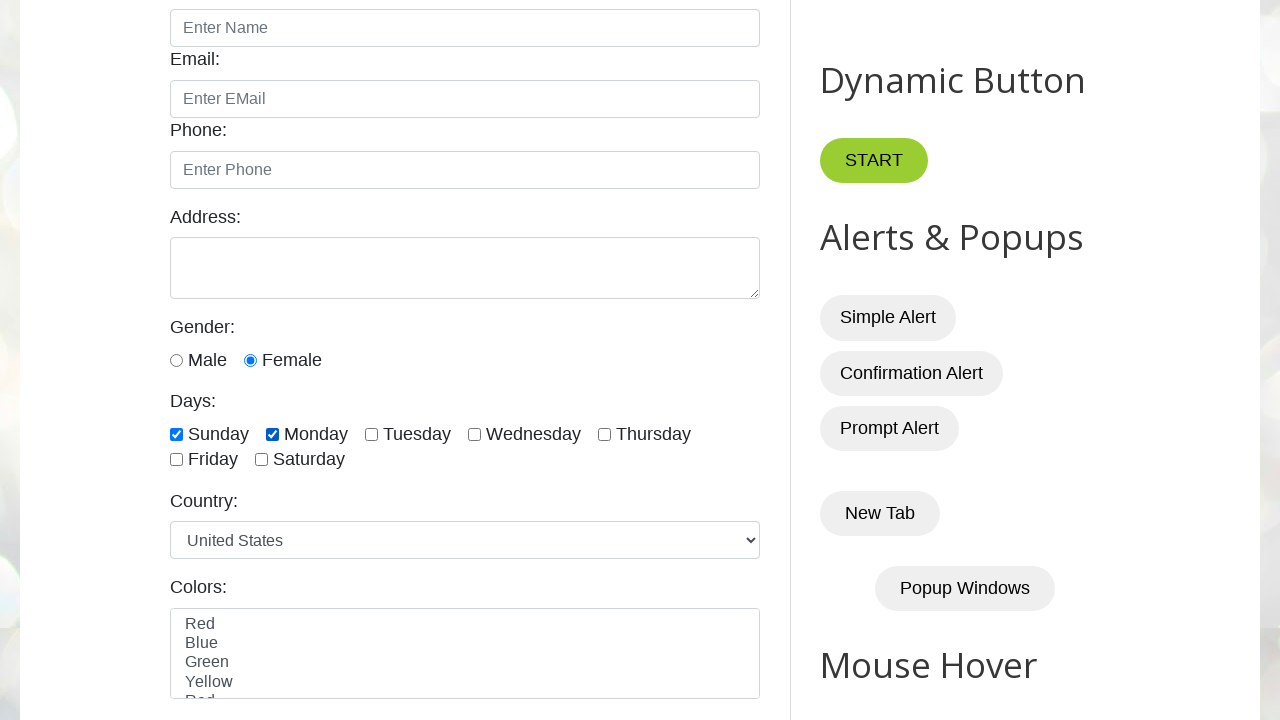

Unchecked Monday checkbox at (272, 434) on [id="monday"]
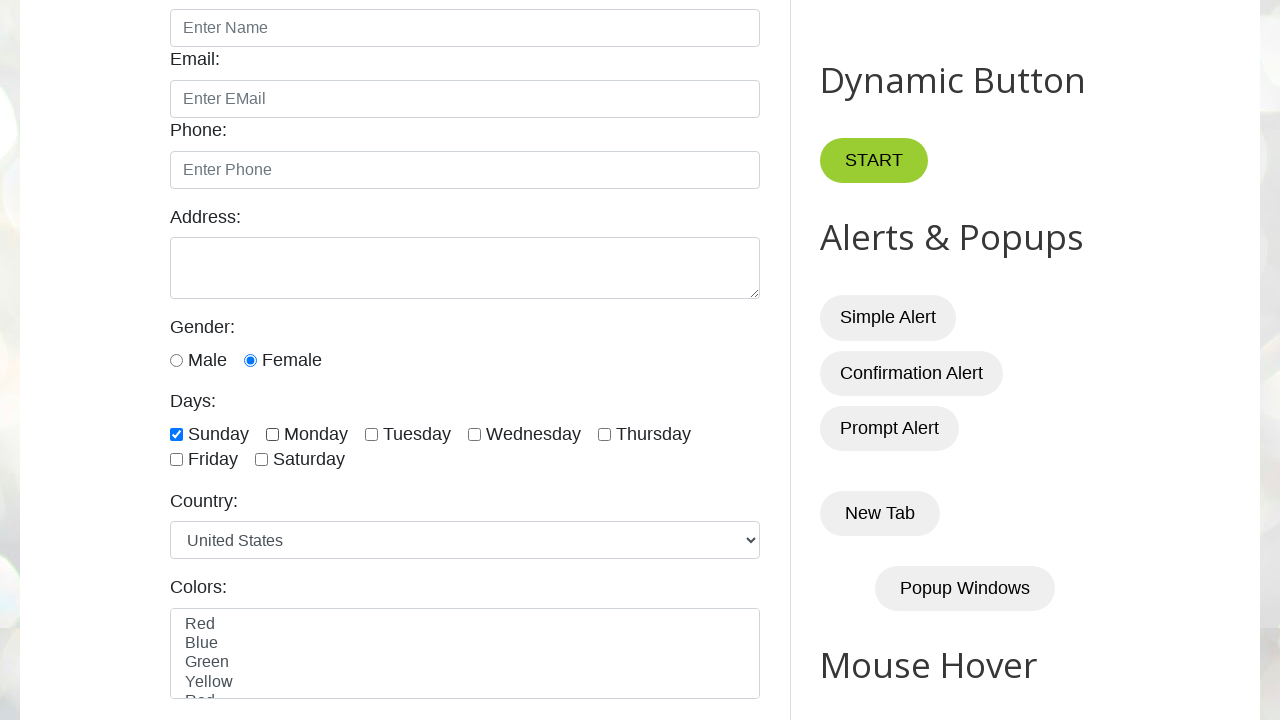

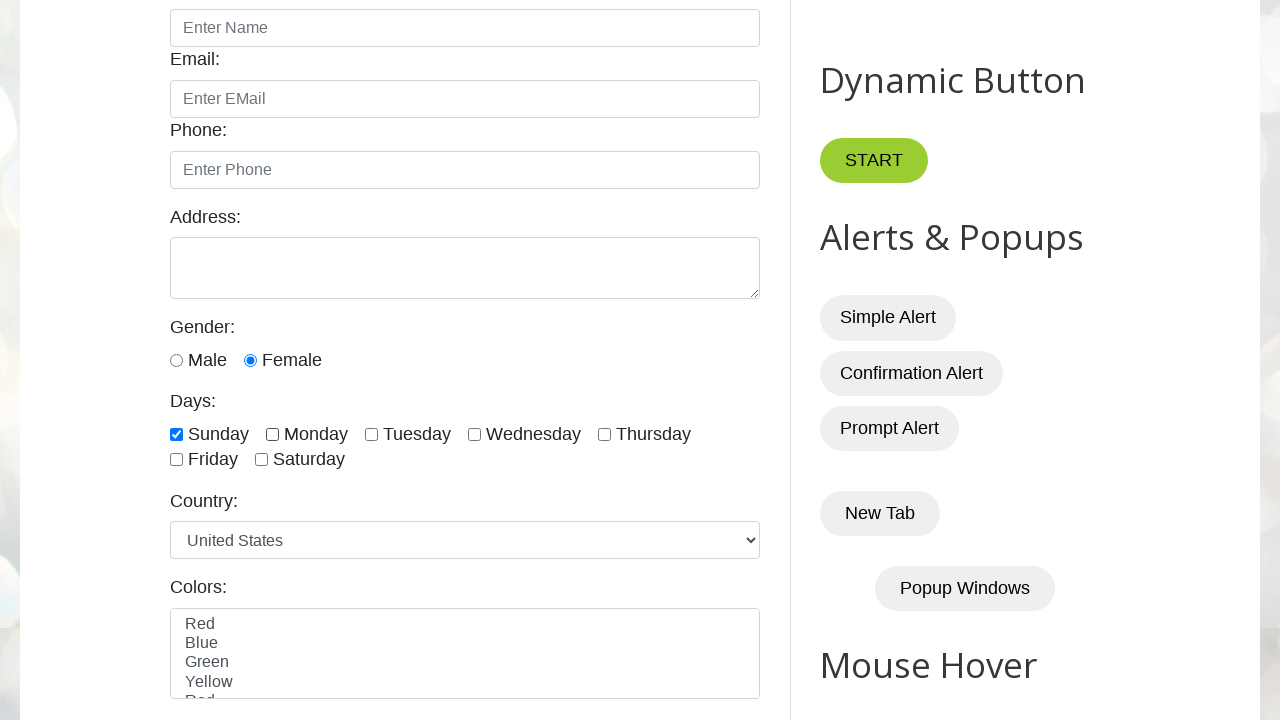